Tests keyboard actions by typing "You are Exceptional" with specific capitalization using shift key combinations in an auto-complete input field

Starting URL: https://demoqa.com/auto-complete

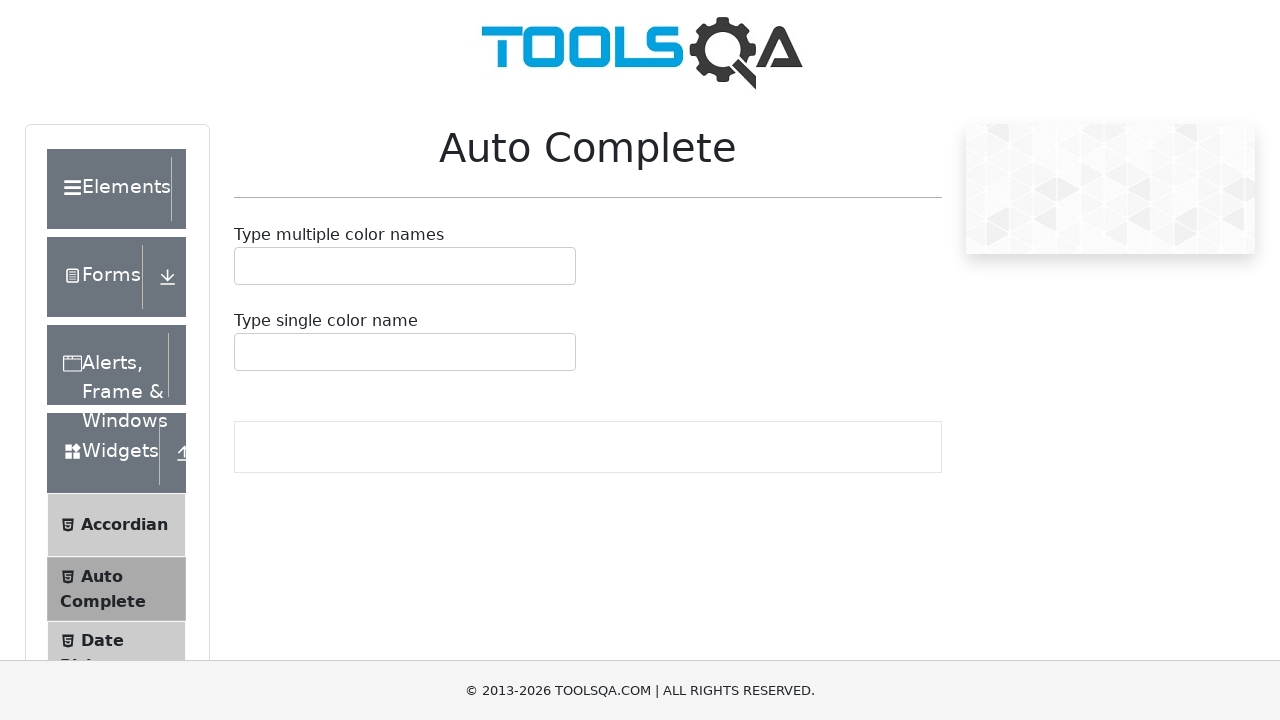

Located the auto-complete input field
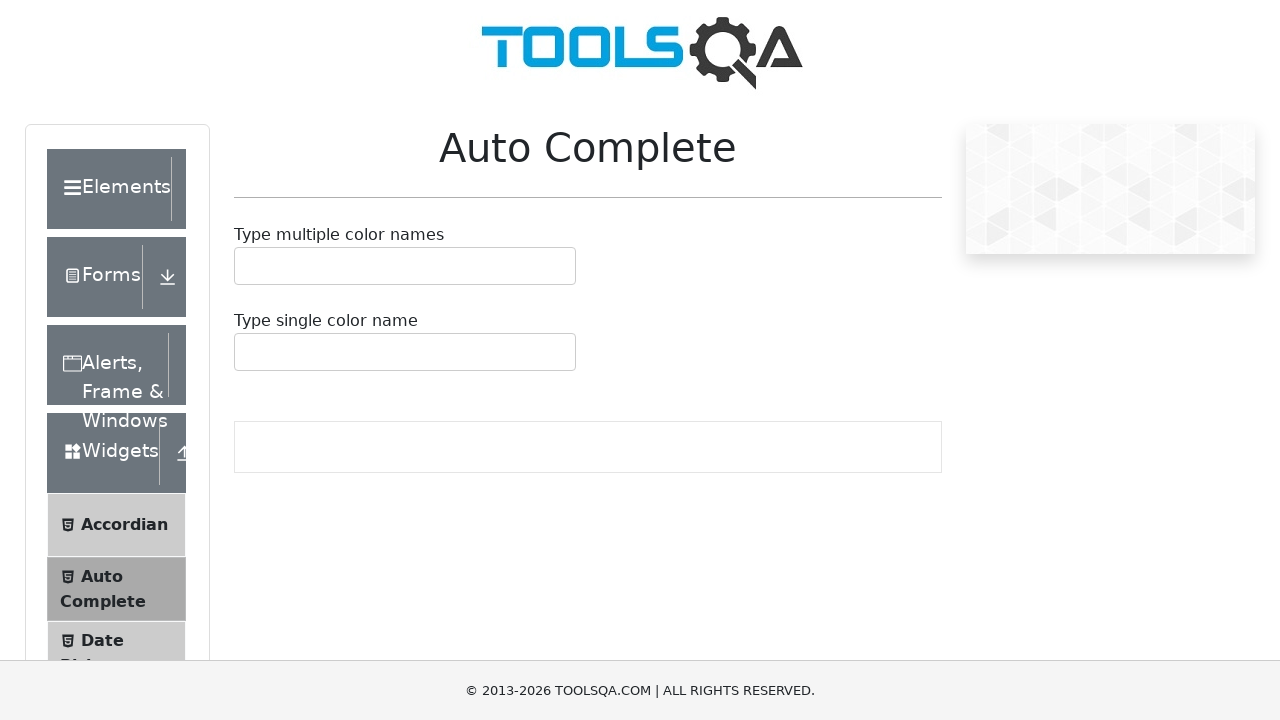

Clicked on the auto-complete input field at (247, 352) on #autoCompleteSingleInput
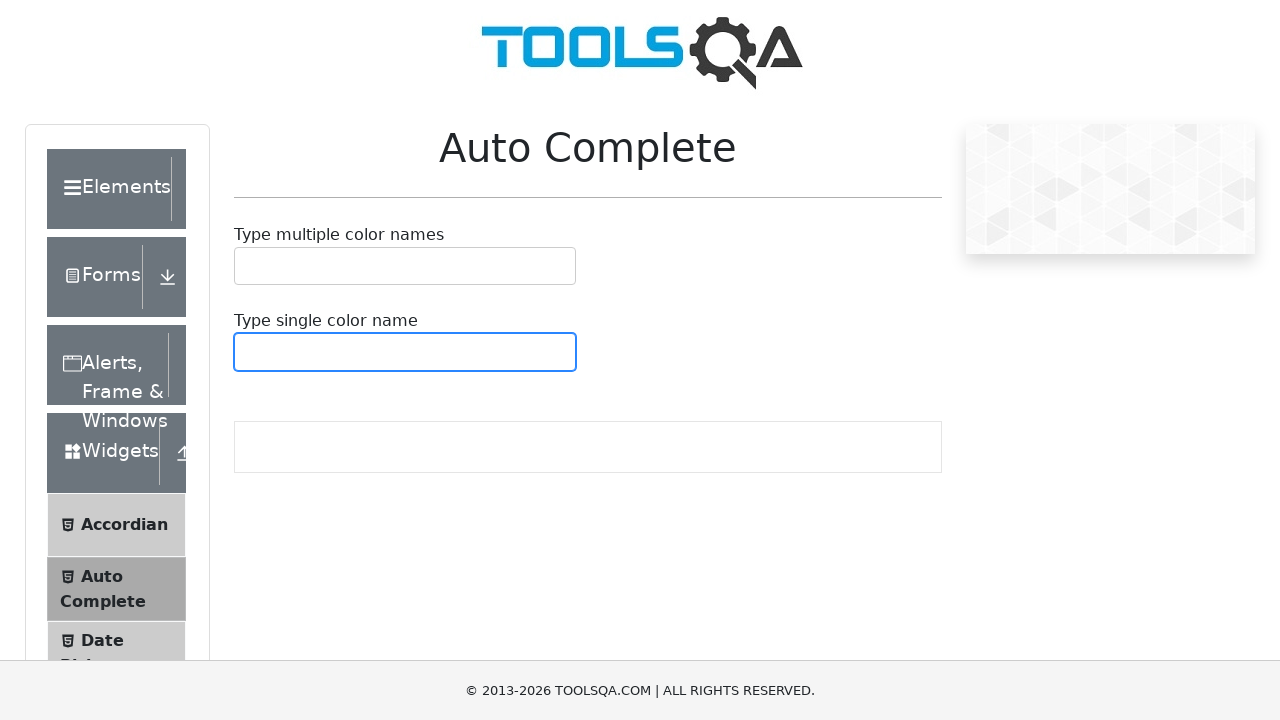

Pressed Shift key down
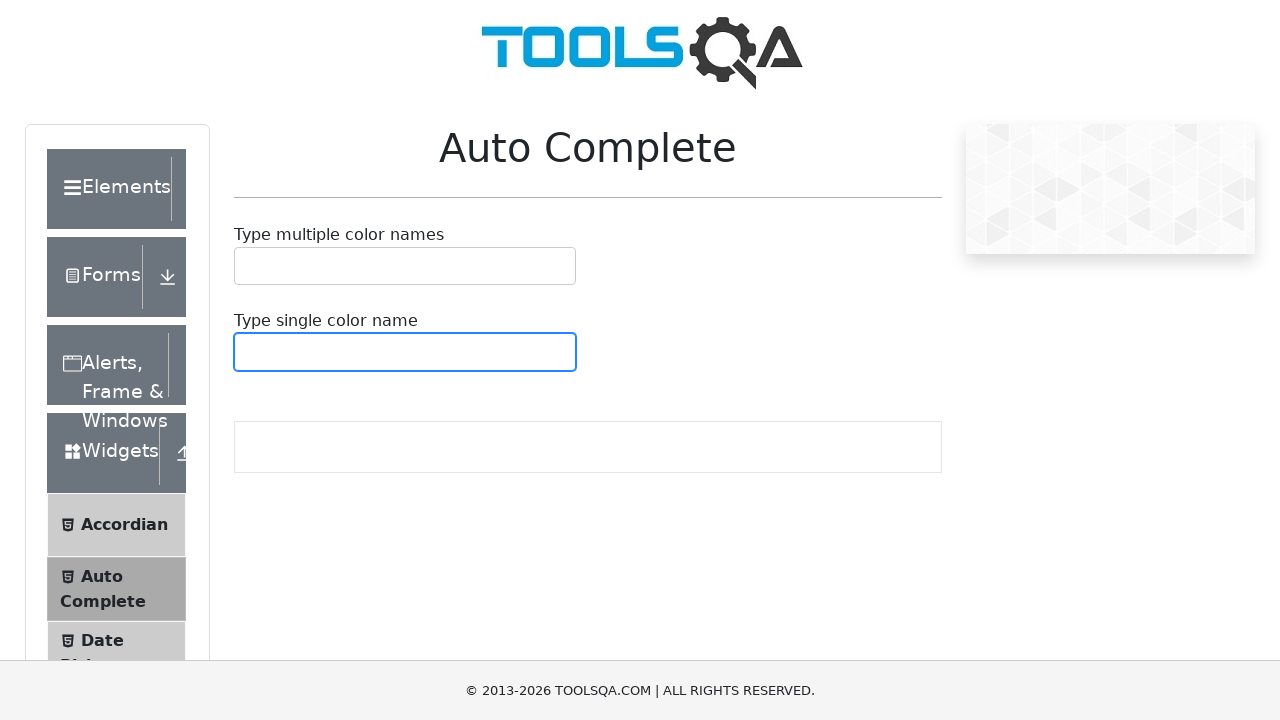

Typed 'y' with Shift held (capital 'Y')
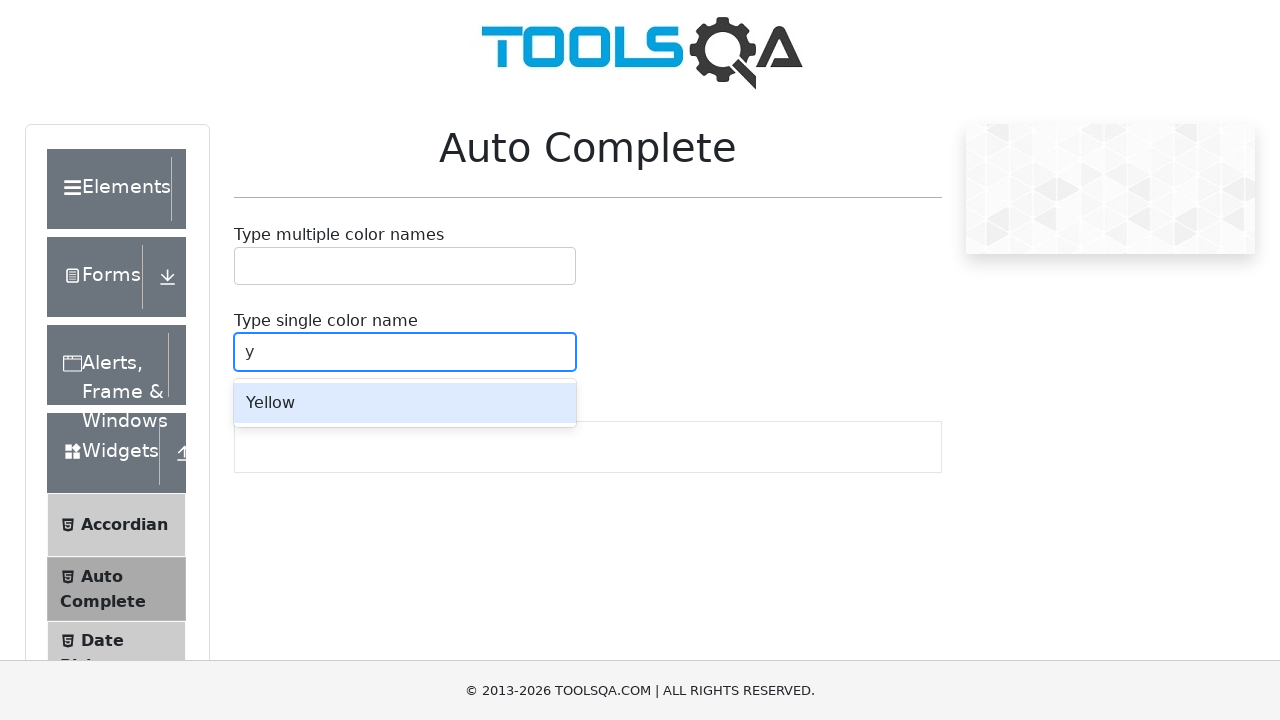

Released Shift key
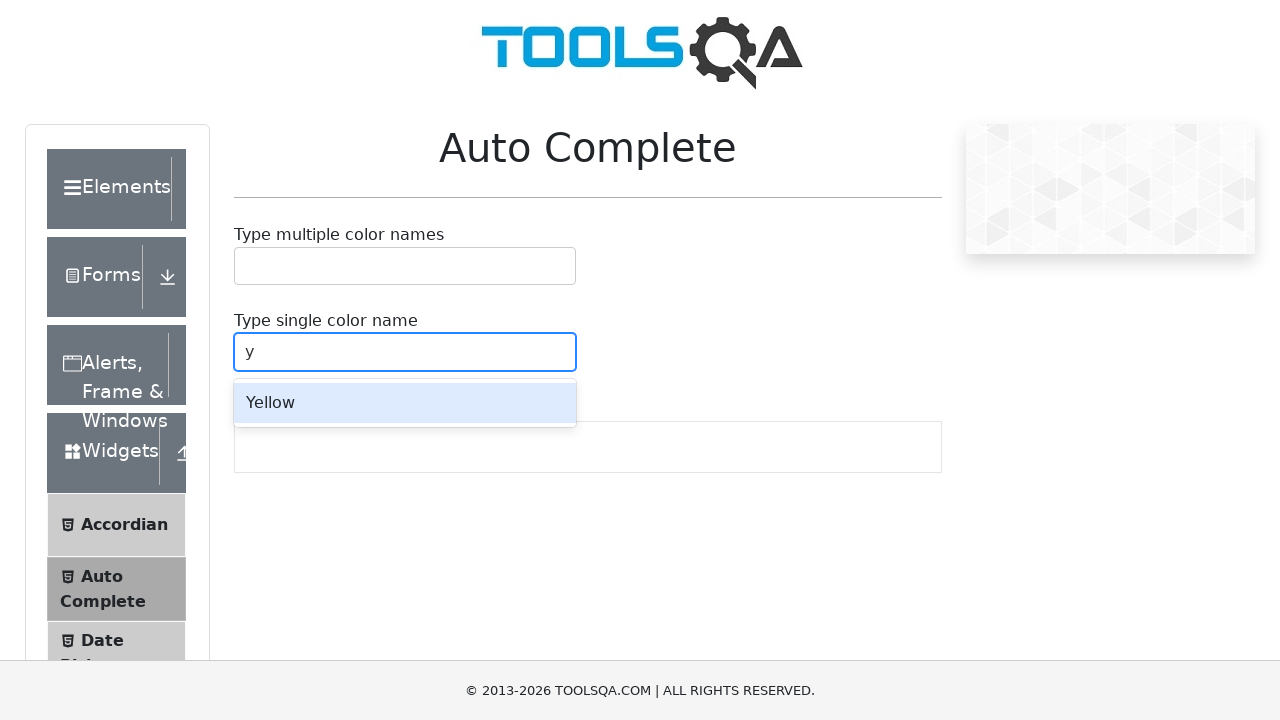

Typed 'ou are ' in lowercase
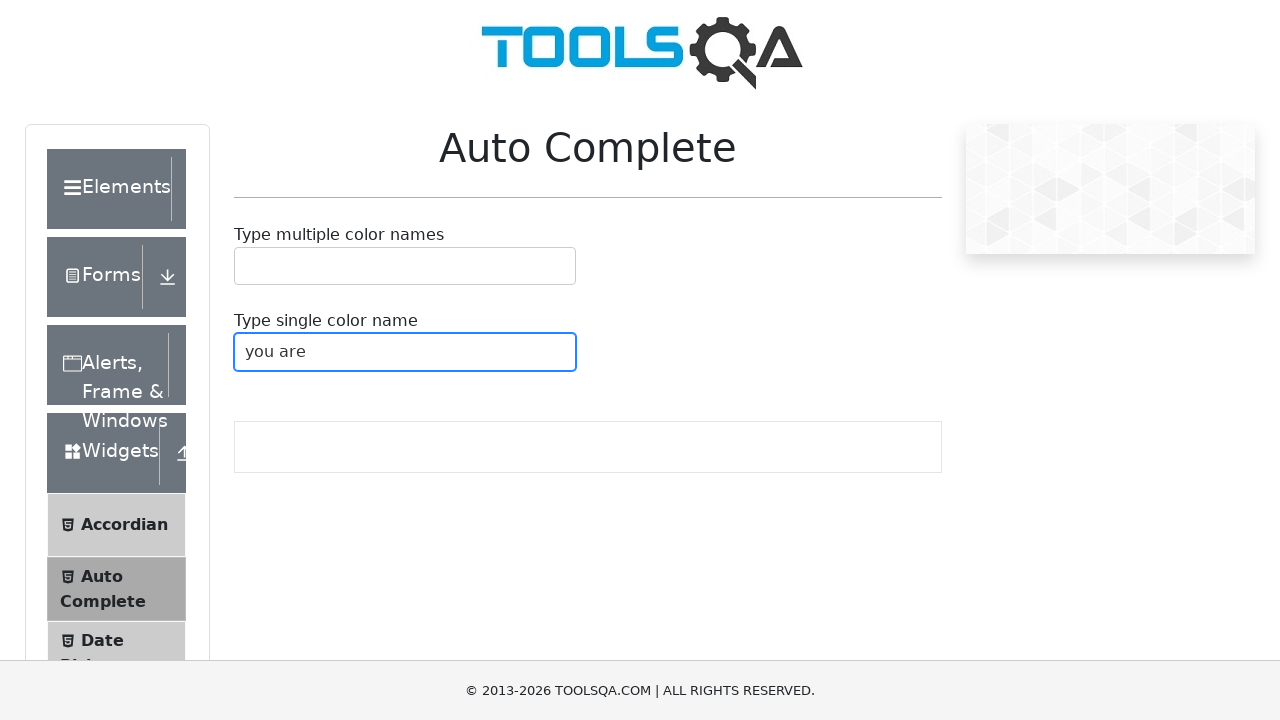

Pressed Shift key down
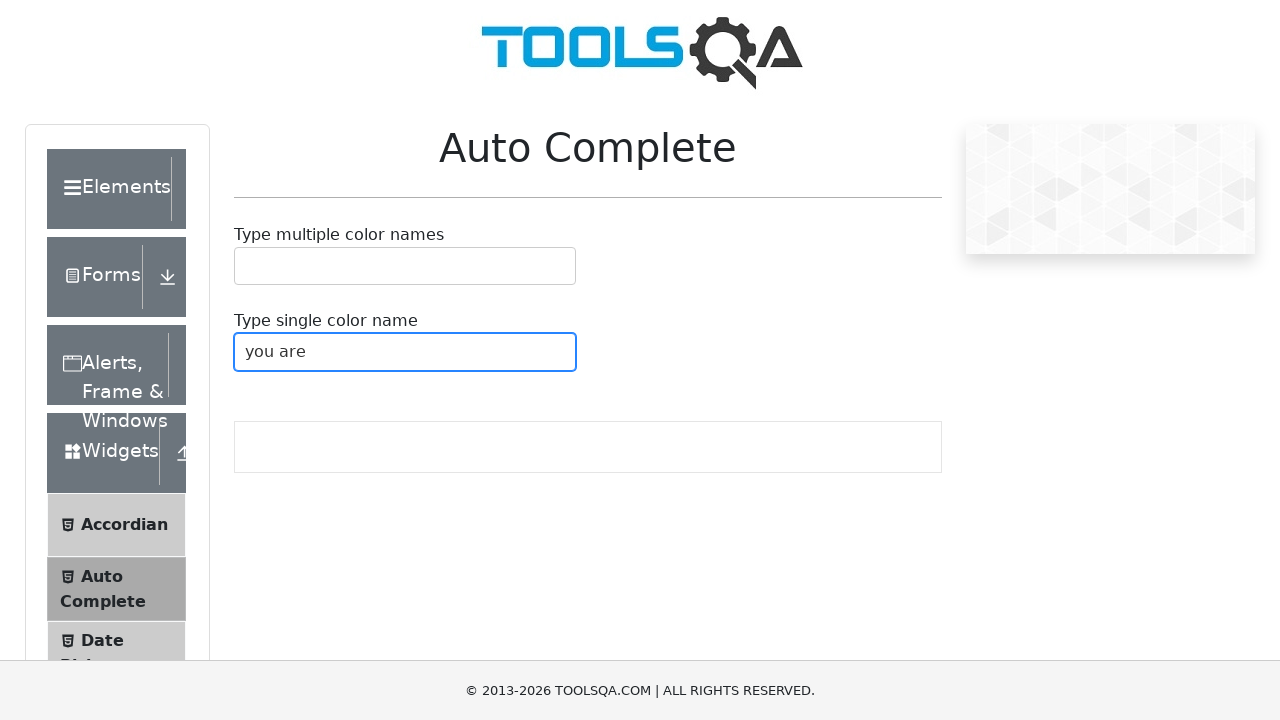

Typed 'e' with Shift held (capital 'E')
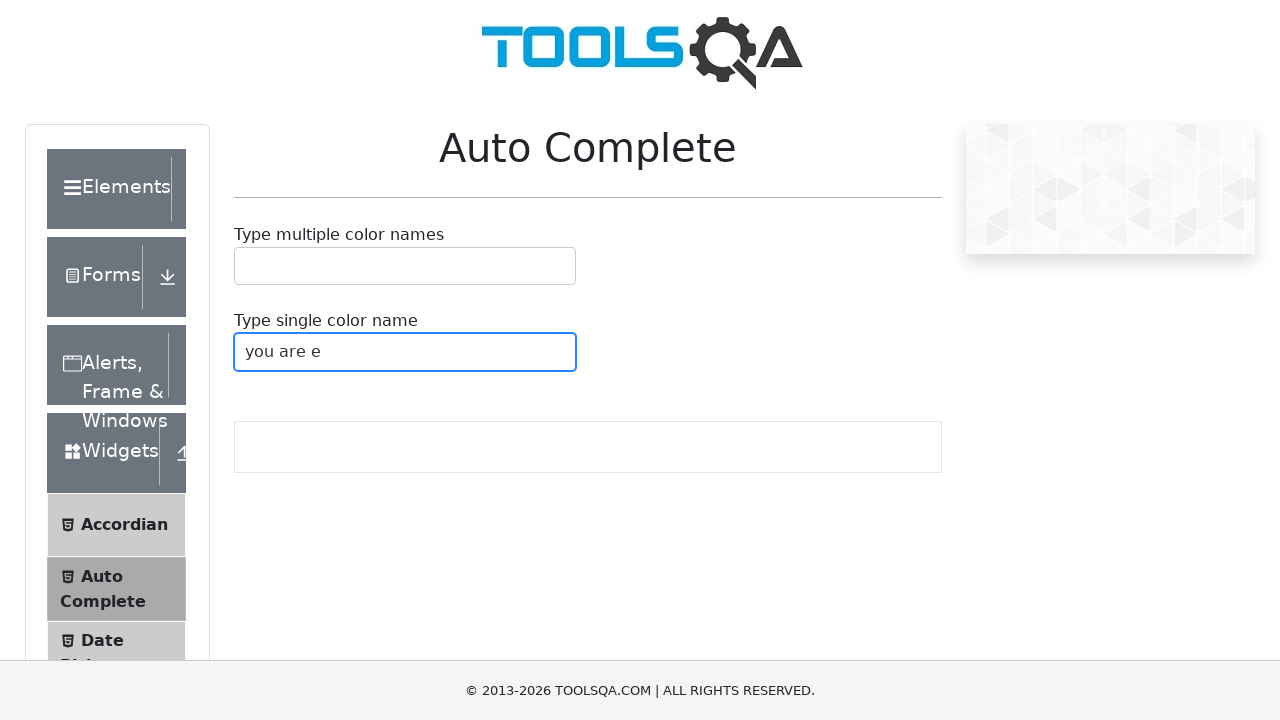

Released Shift key
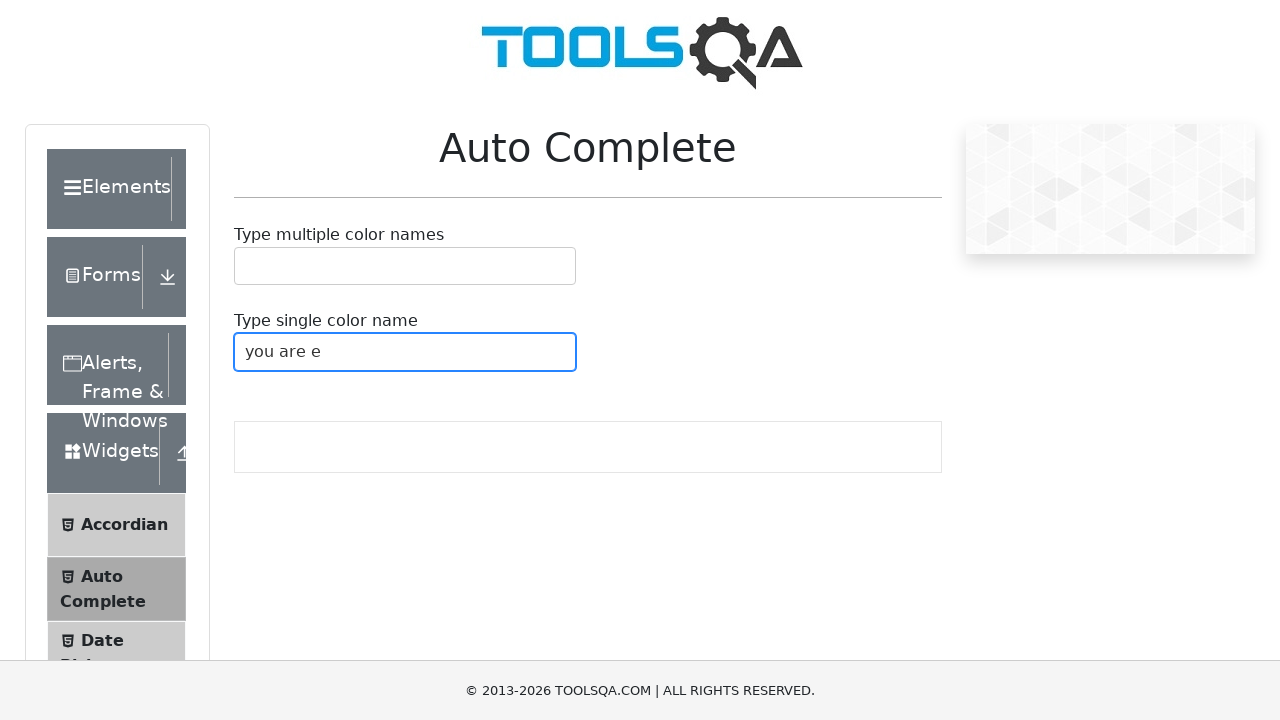

Typed 'xceptional' in lowercase to complete 'You are Exceptional'
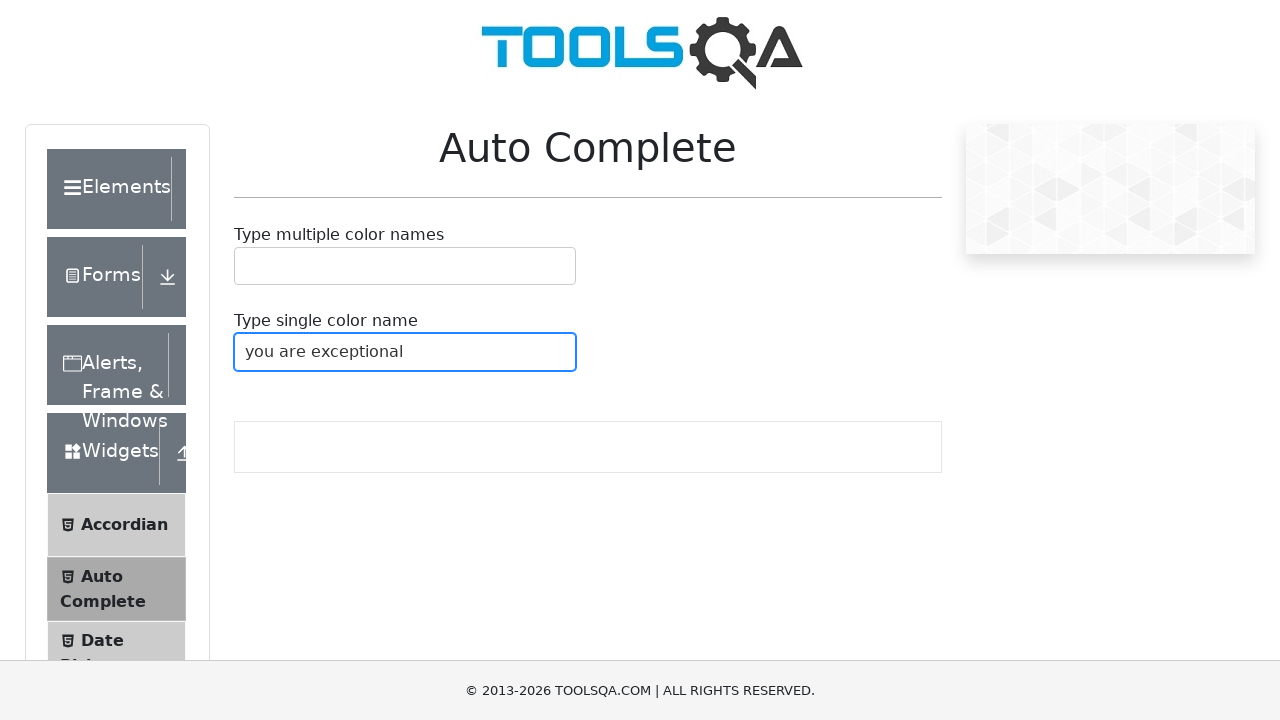

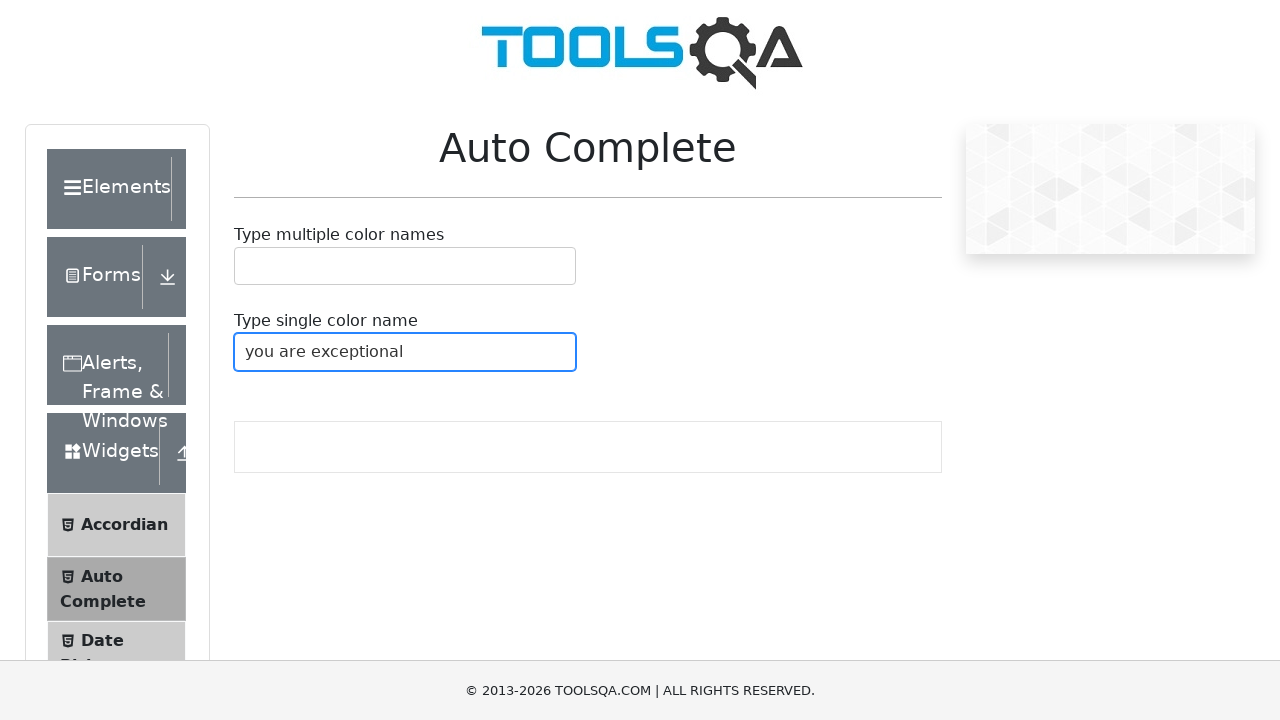